Tests the AngularJS homepage TODO list functionality by adding a new TODO item and verifying it was added to the list

Starting URL: https://angularjs.org

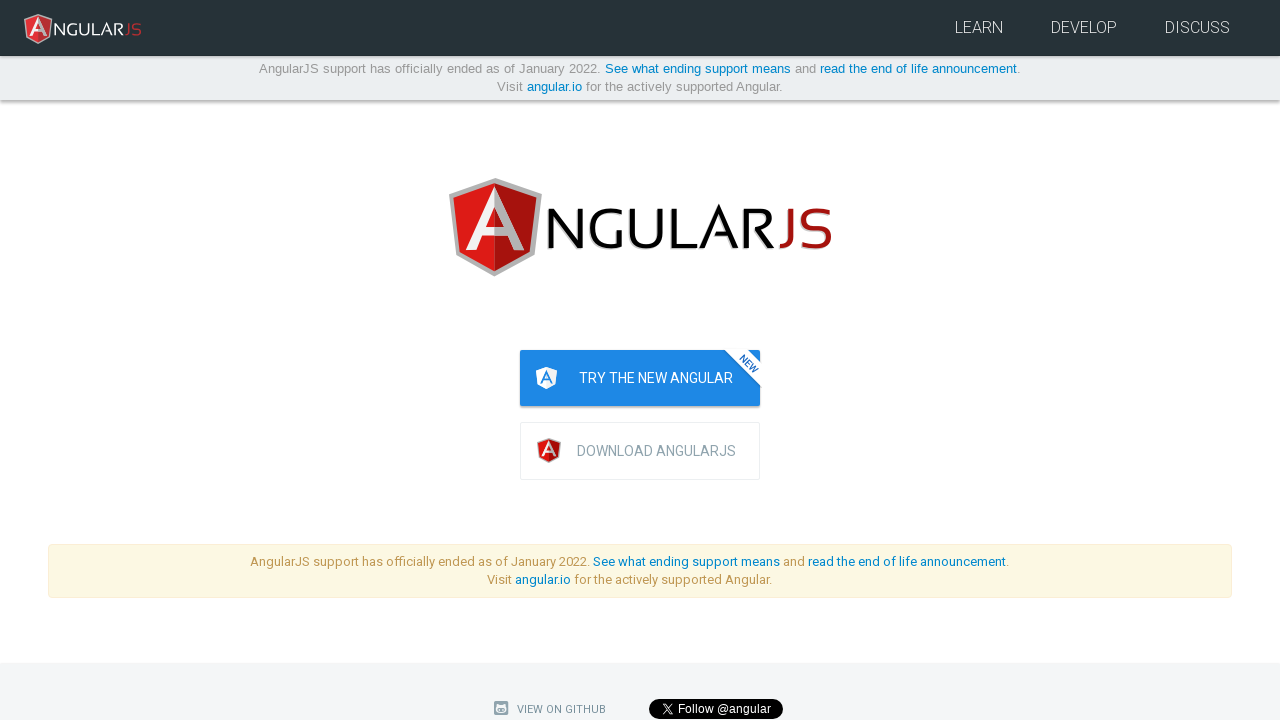

Navigated to AngularJS homepage
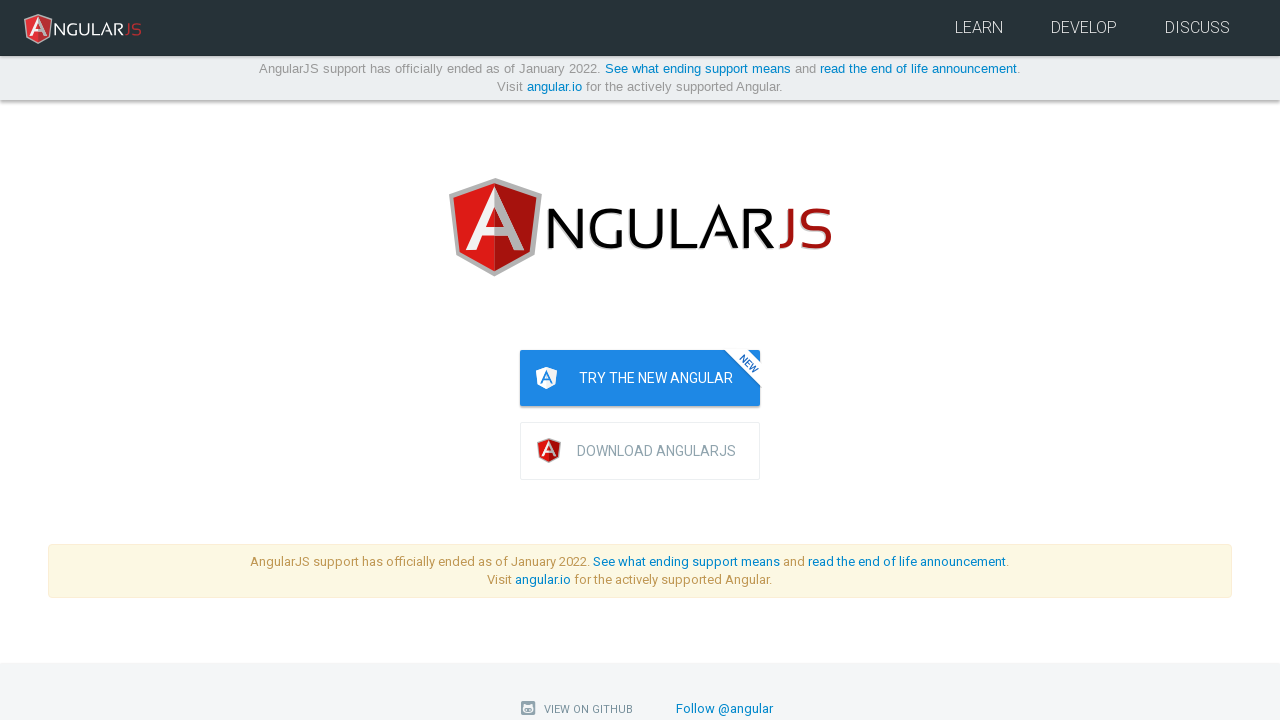

Filled TODO input field with 'write first protractor test' on [ng-model="todoList.todoText"]
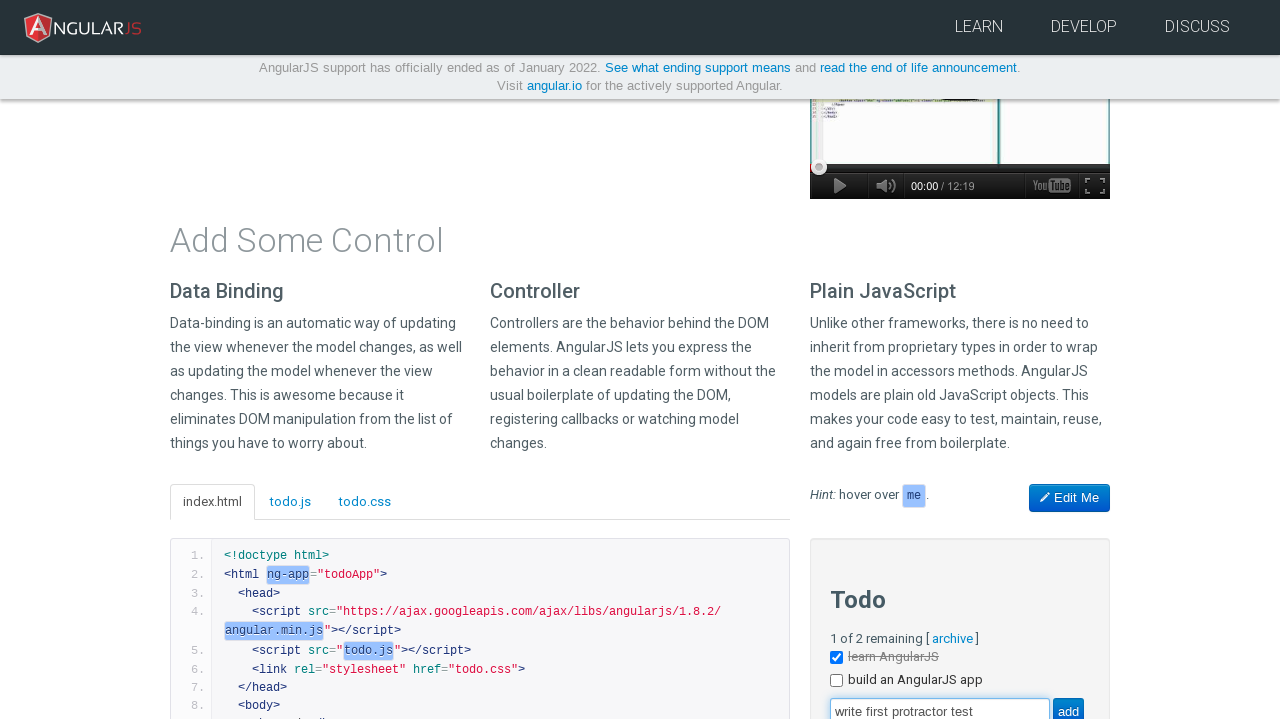

Clicked Add button to add TODO item at (1068, 706) on [value="add"]
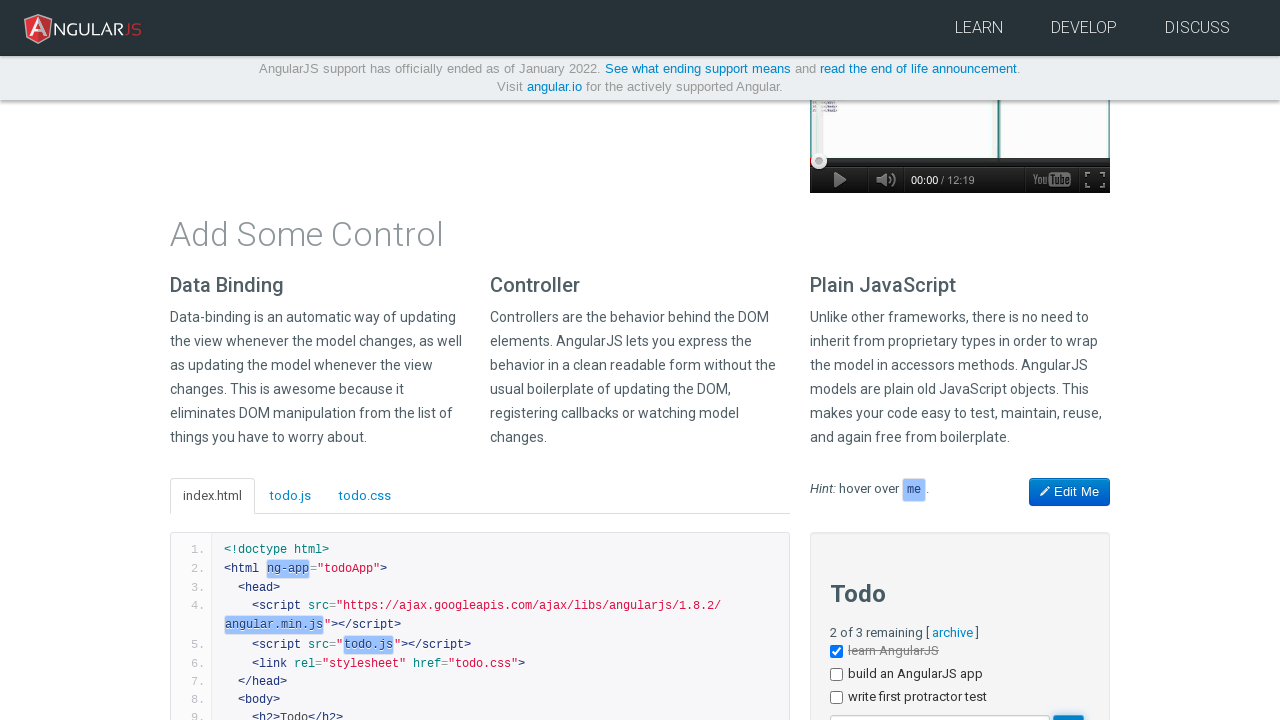

New TODO item appeared in the list
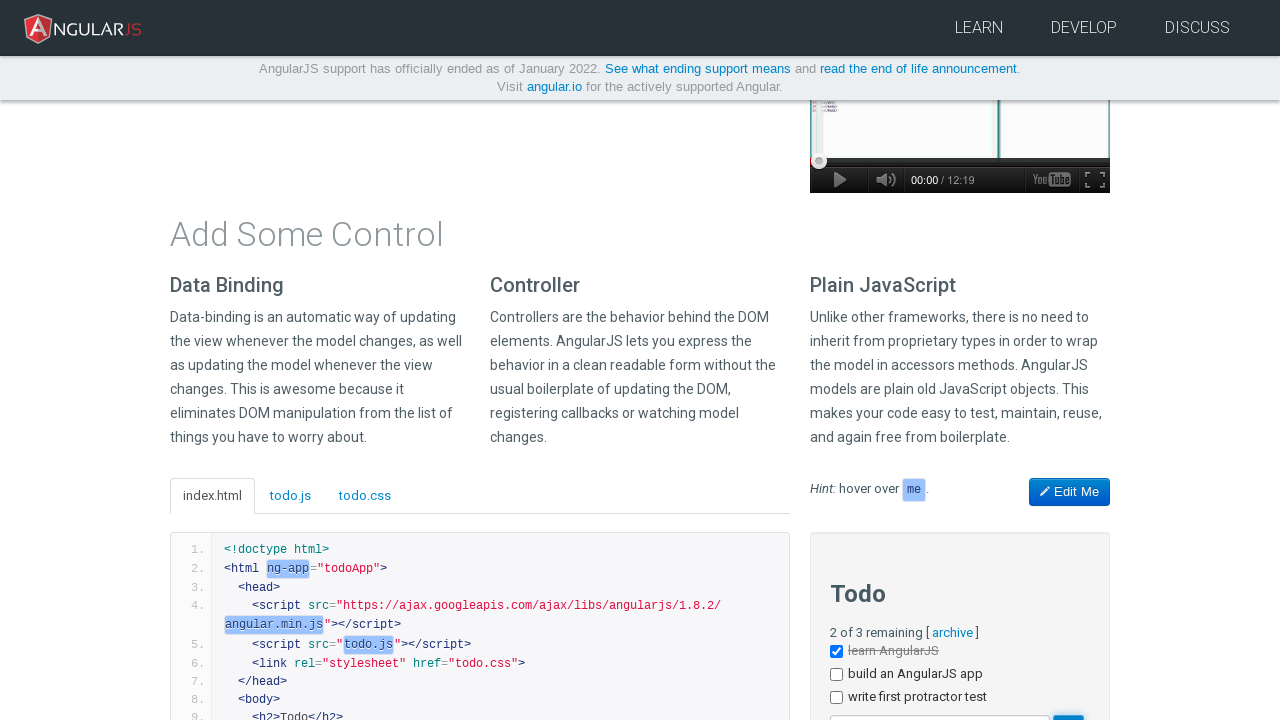

Retrieved text content of newly added TODO item
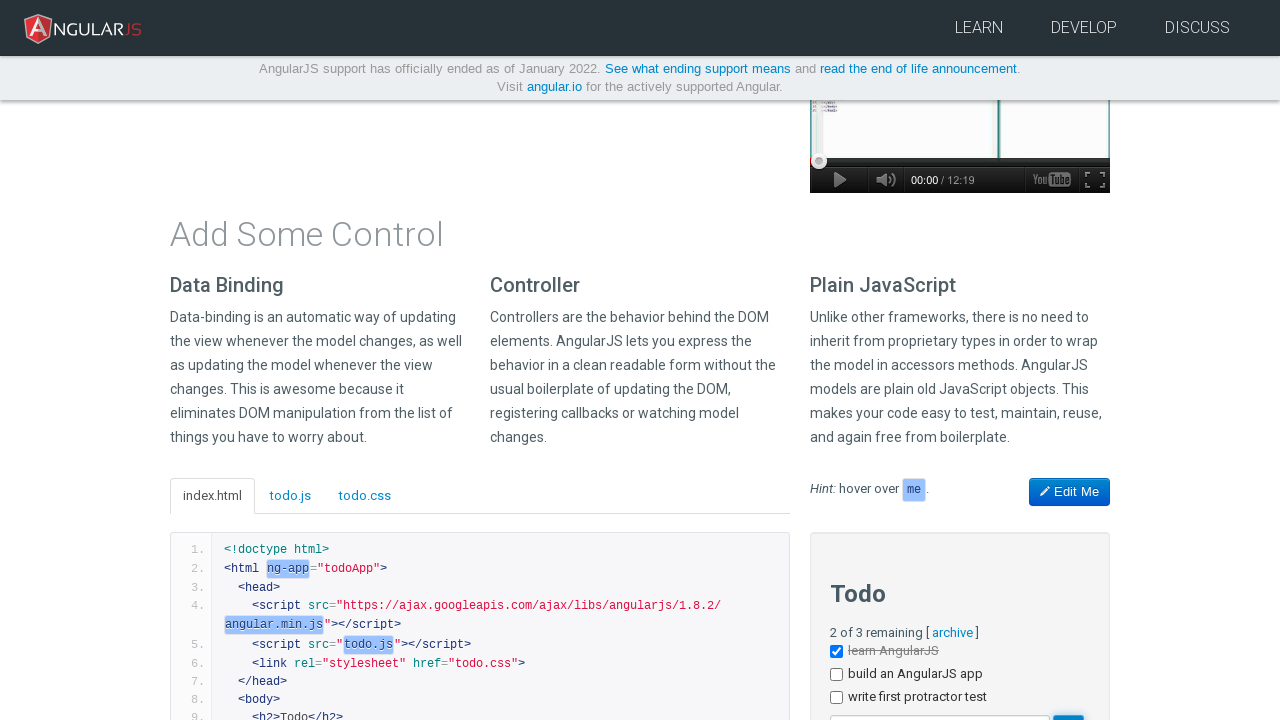

Verified that 'write first protractor test' is present in the TODO item
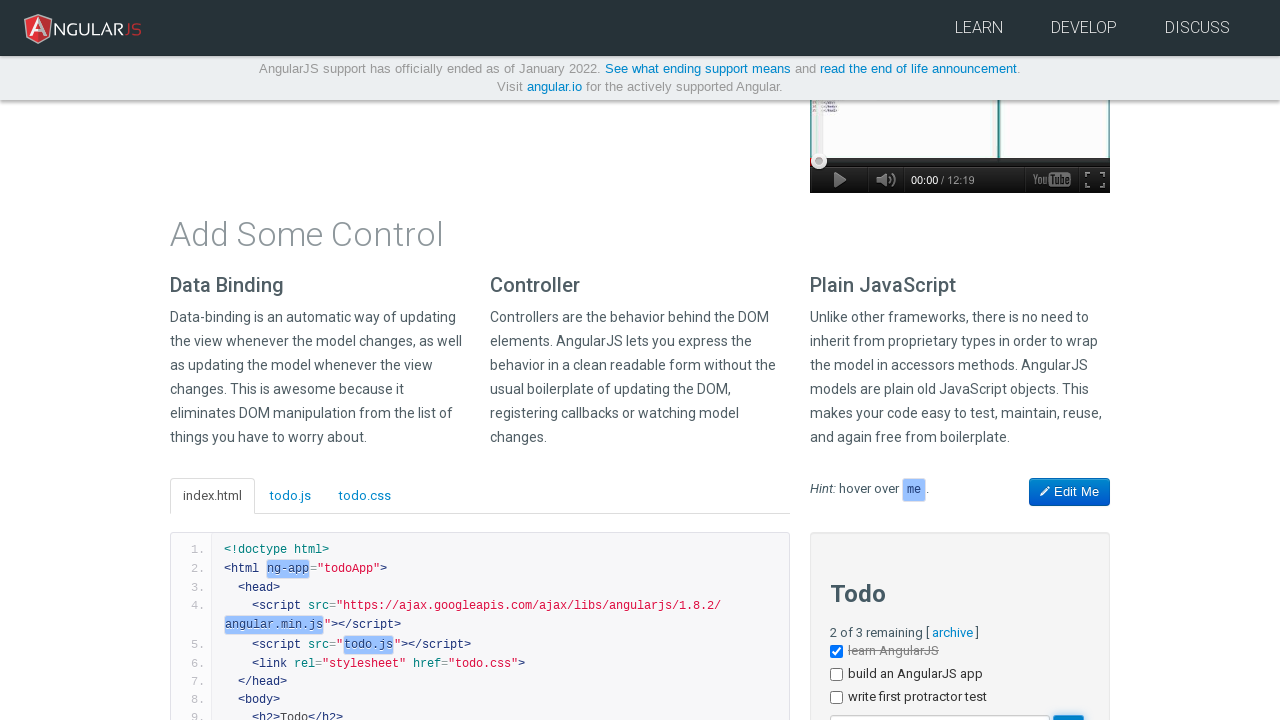

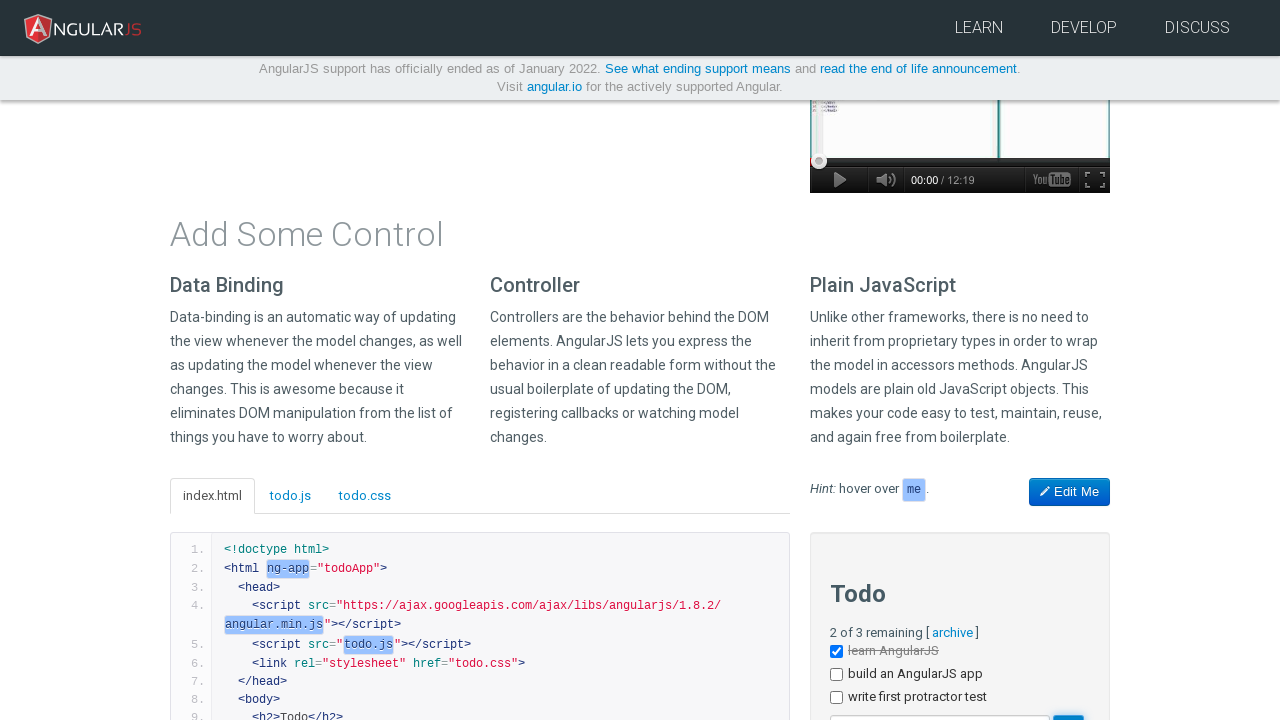